Tests scrolling to a specific element on the page by scrolling a button with id 'but2' into view using JavaScript scroll functionality.

Starting URL: http://omayo.blogspot.com/

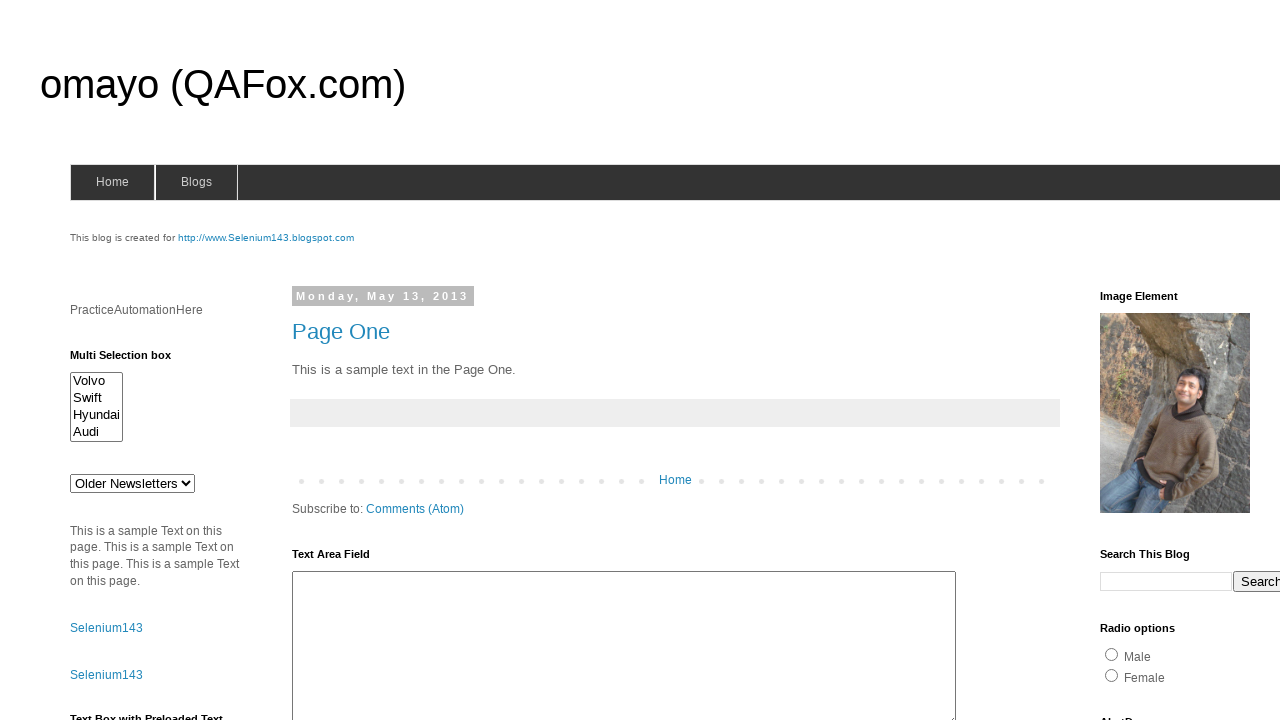

Waited 4 seconds for page to load
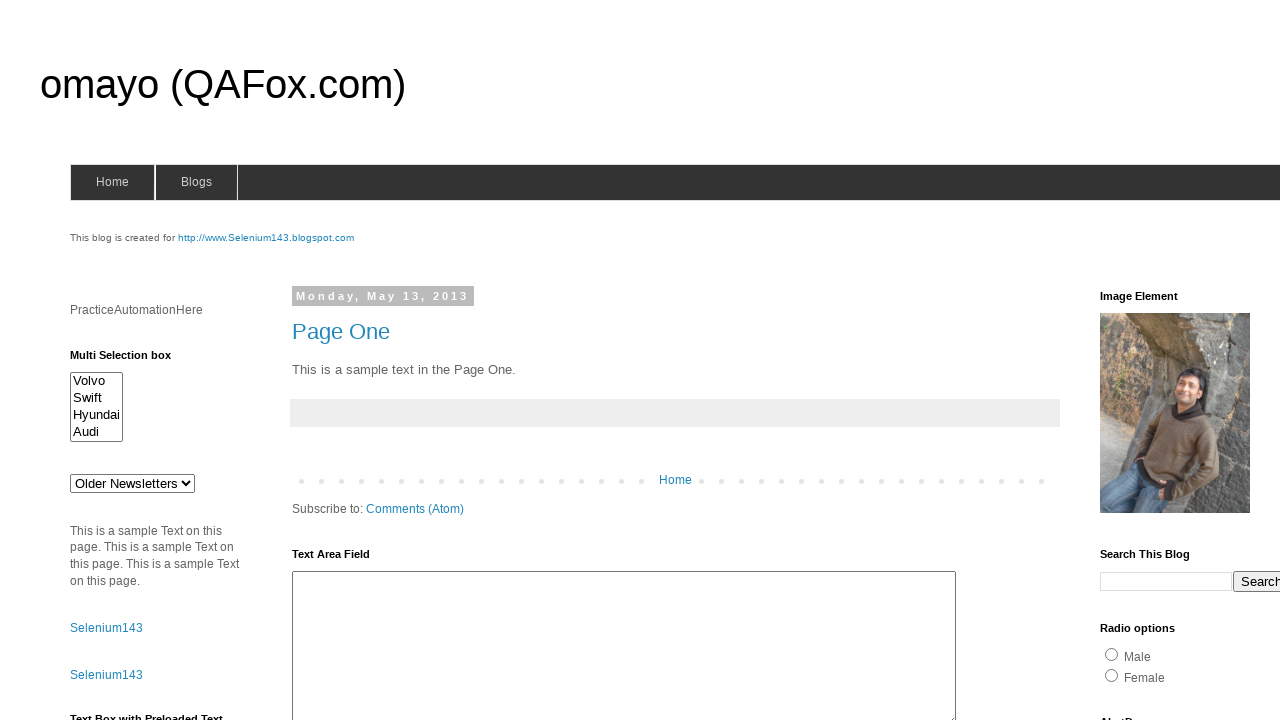

Located button element with id 'but2'
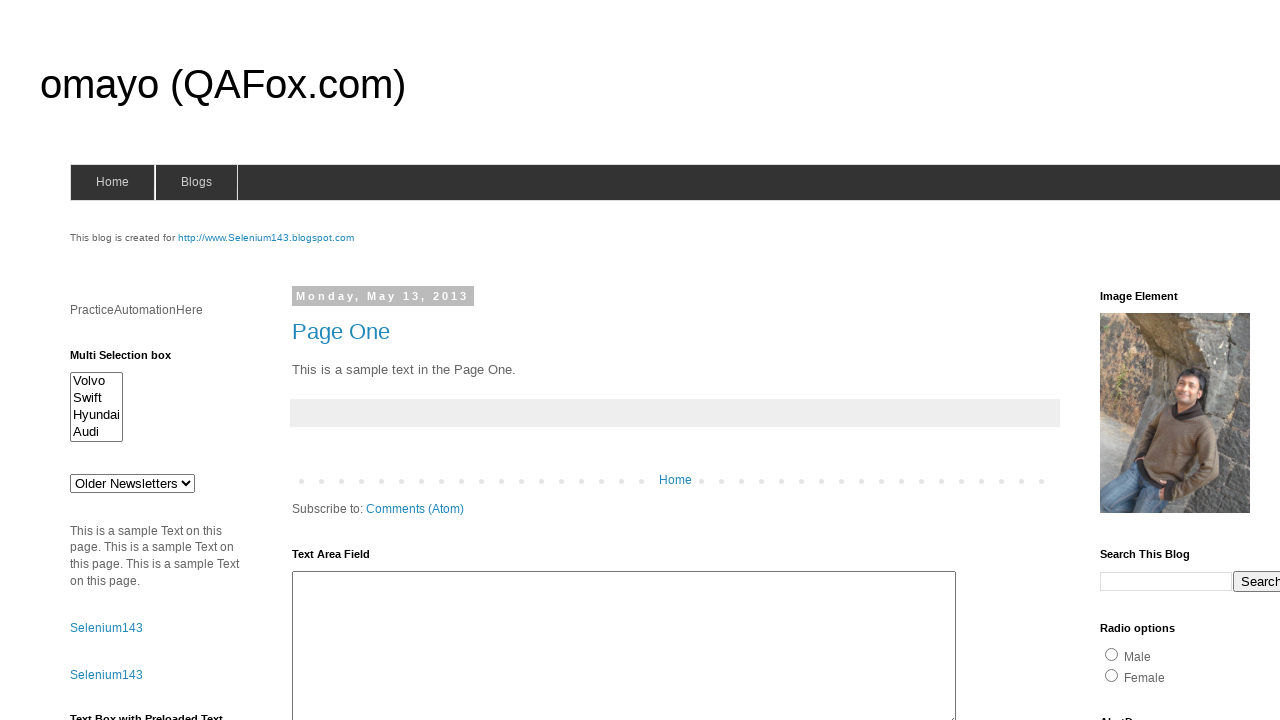

Scrolled button 'but2' into view using JavaScript scroll functionality
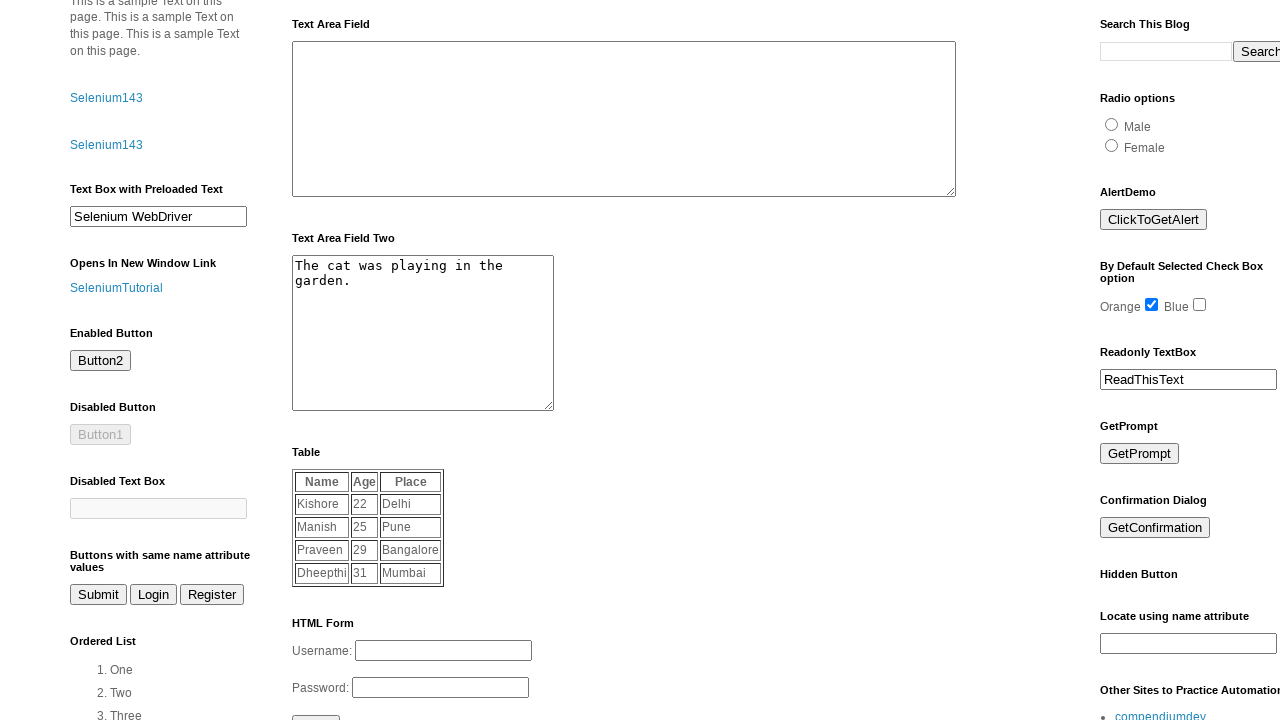

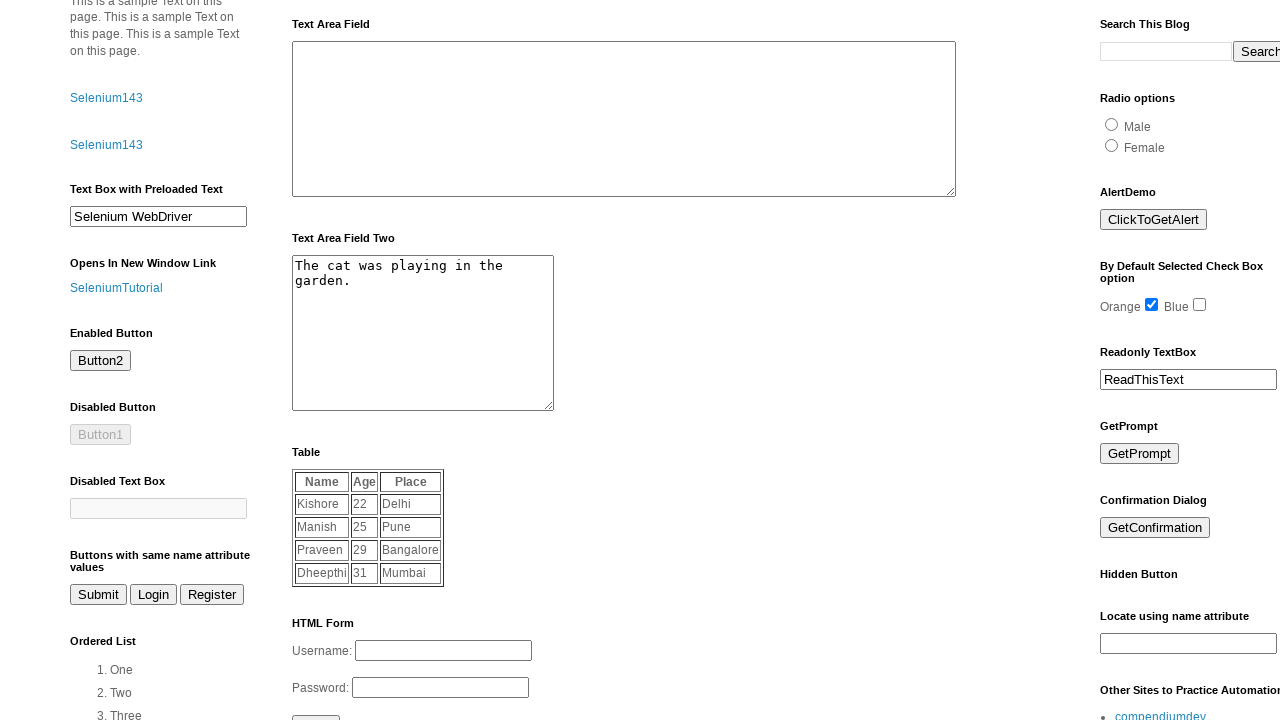